Tests a student registration form by filling all fields (name, email, gender, mobile, date of birth, subjects, hobbies, address, state/city) and submitting, then verifies the confirmation modal displays the submitted data correctly.

Starting URL: https://demoqa.com/automation-practice-form

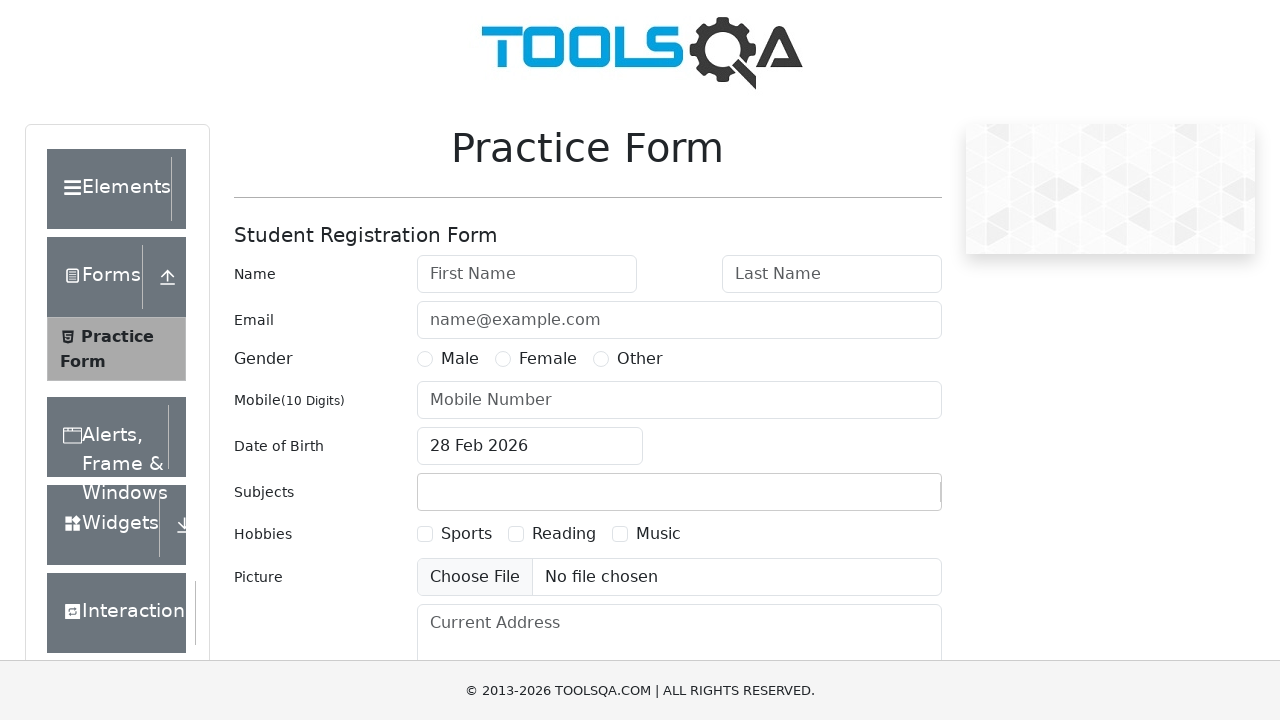

Filled first name with 'Marcus' on #firstName
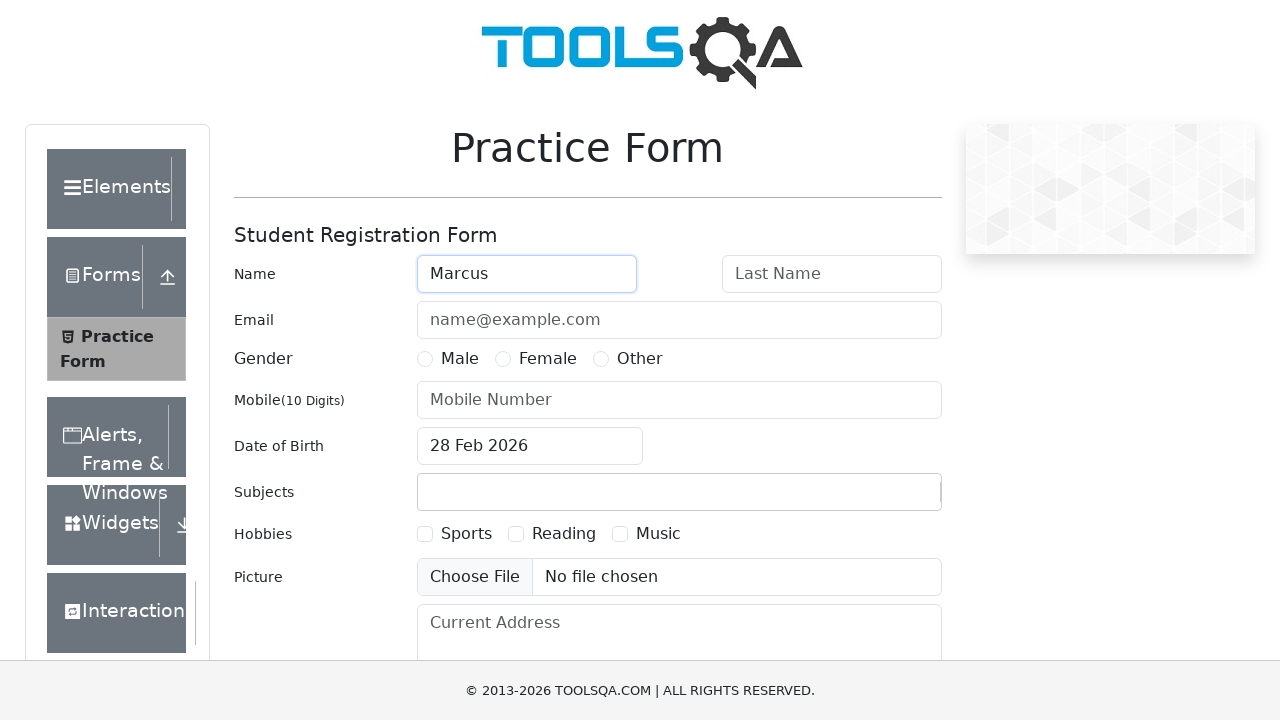

Filled last name with 'Thompson' on #lastName
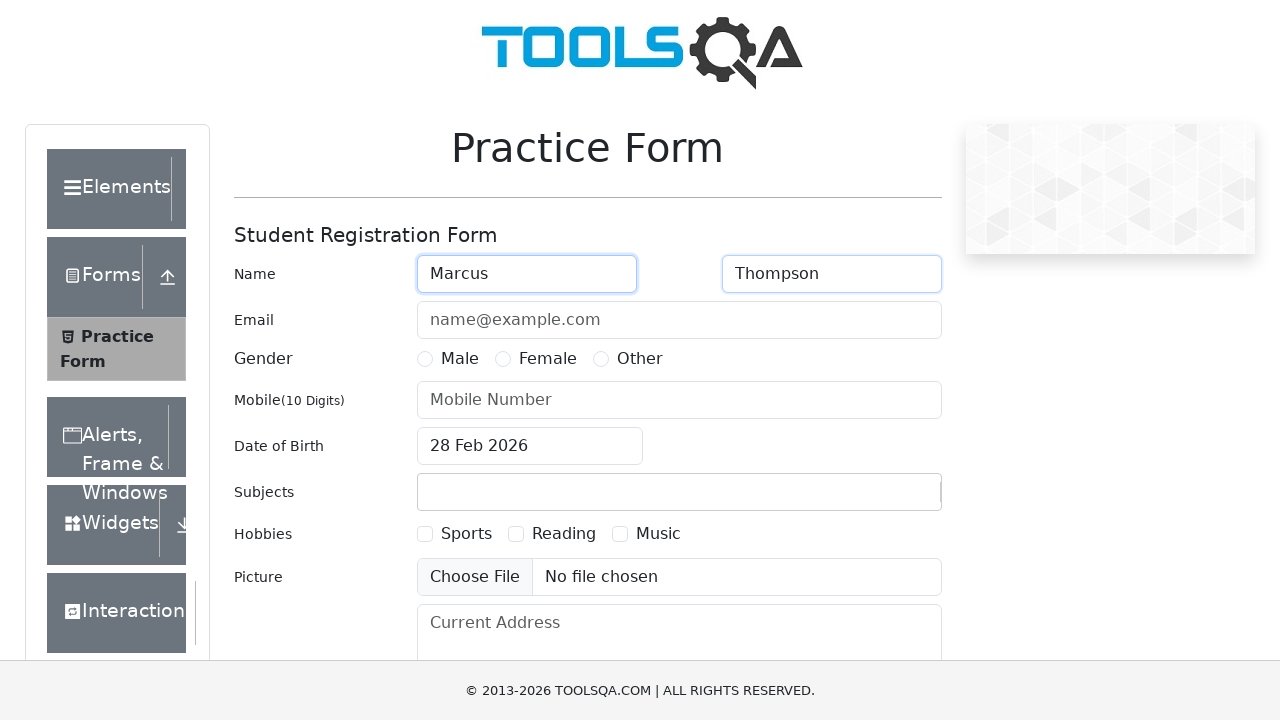

Filled email with 'marcus.thompson@testmail.com' on #userEmail
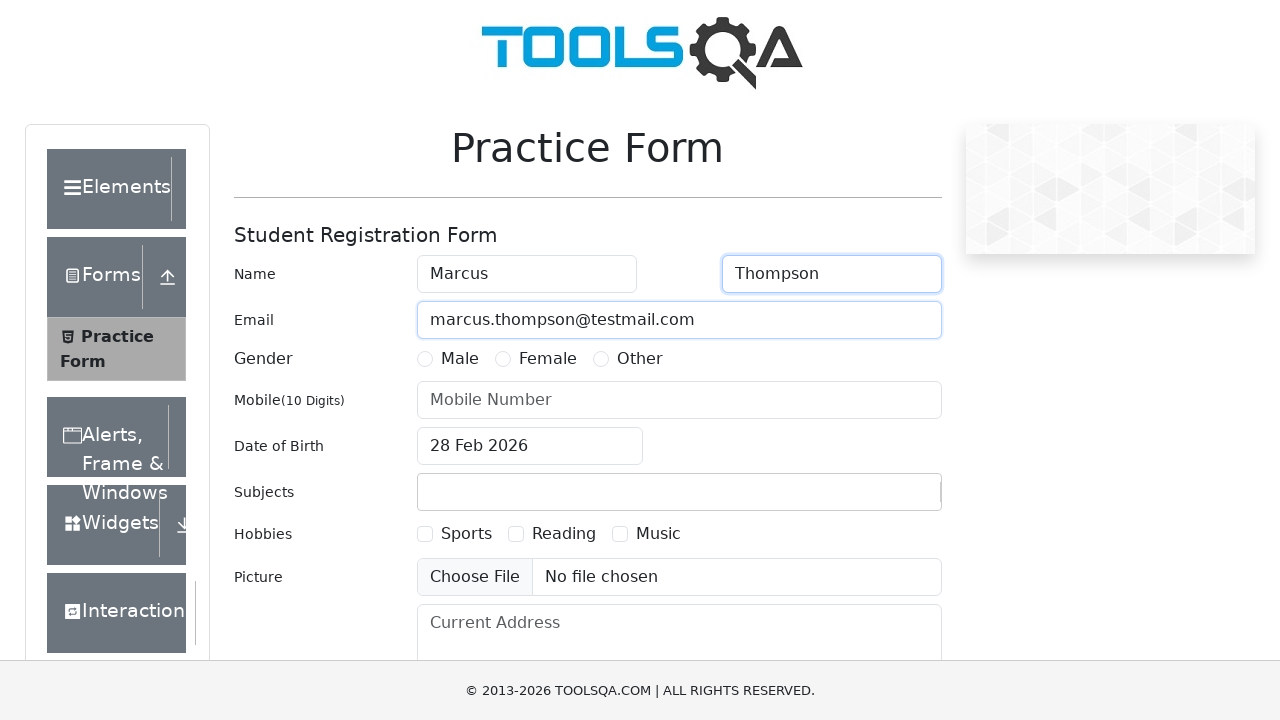

Selected gender 'Other' at (640, 359) on input[name=gender][value=Other] ~ label
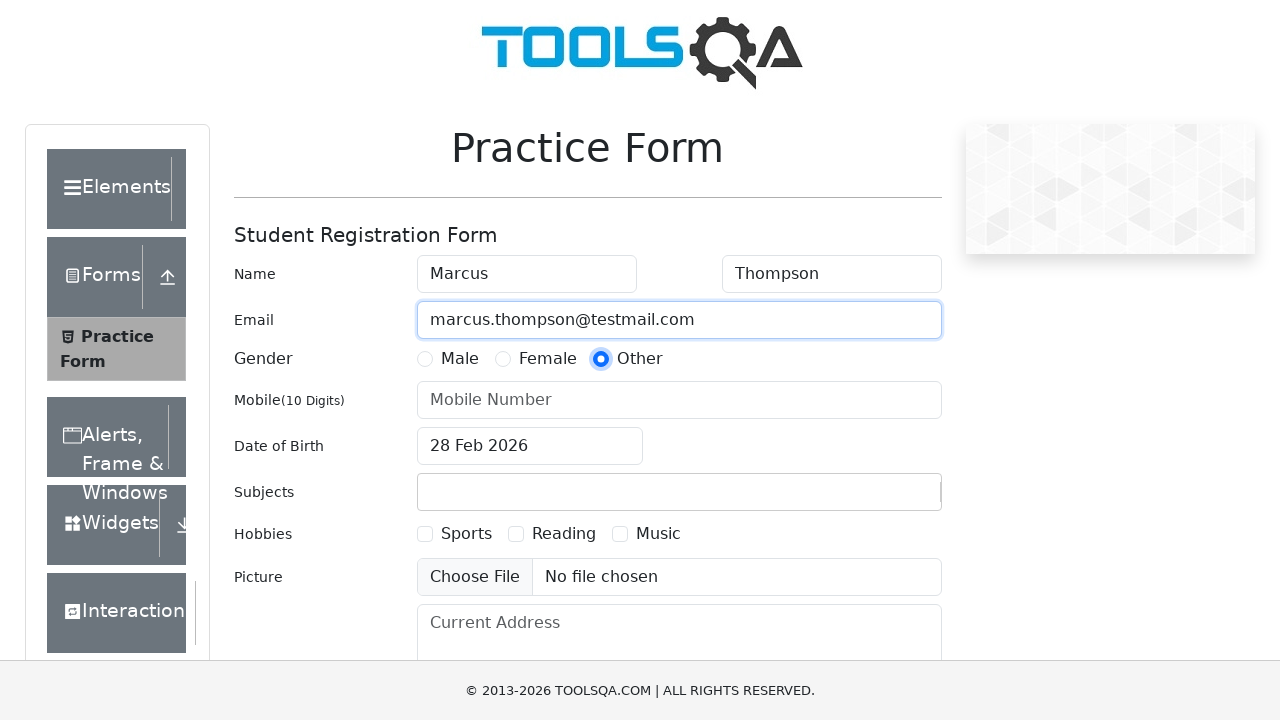

Filled mobile number with '7834521690' on #userNumber
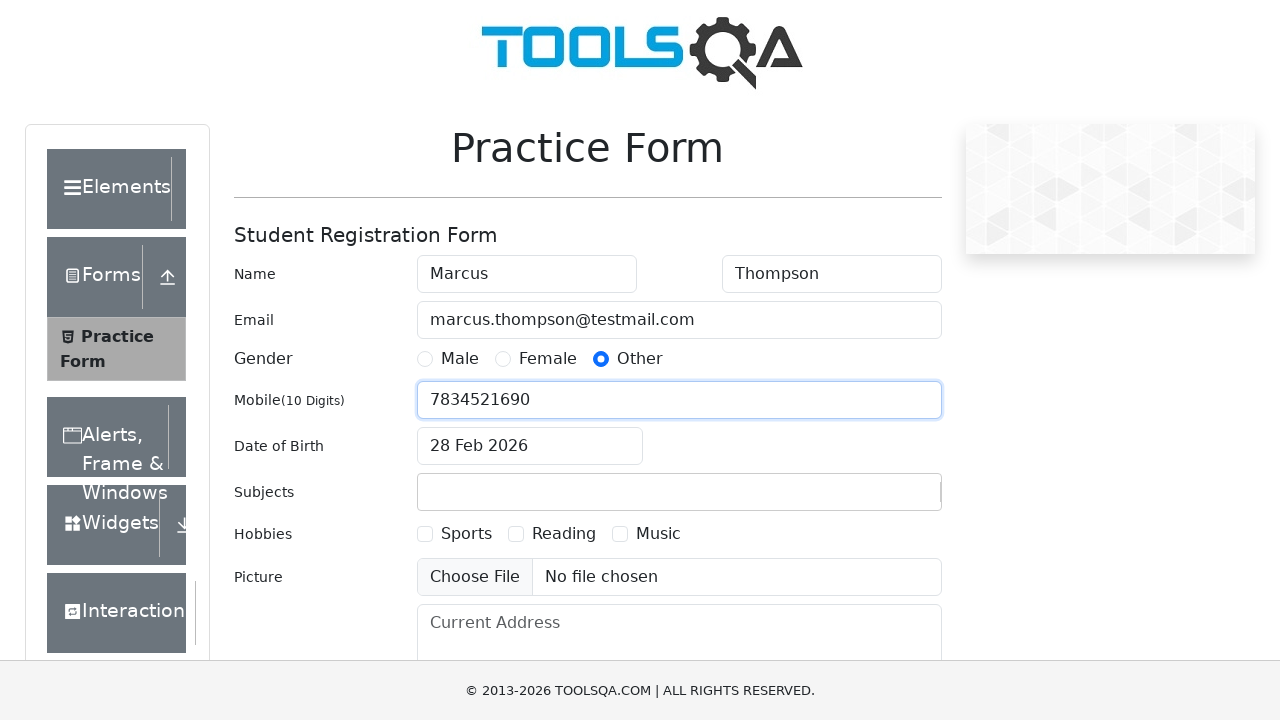

Clicked date of birth input field at (530, 446) on #dateOfBirthInput
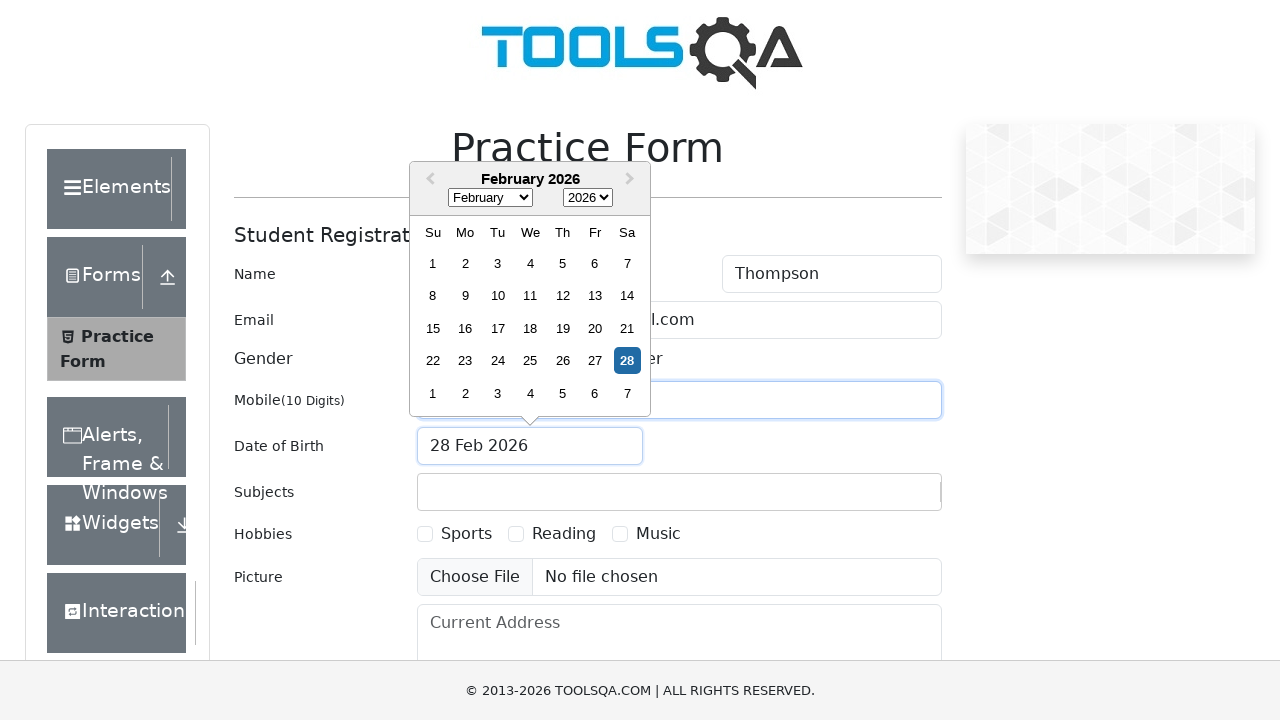

Selected all text in date field
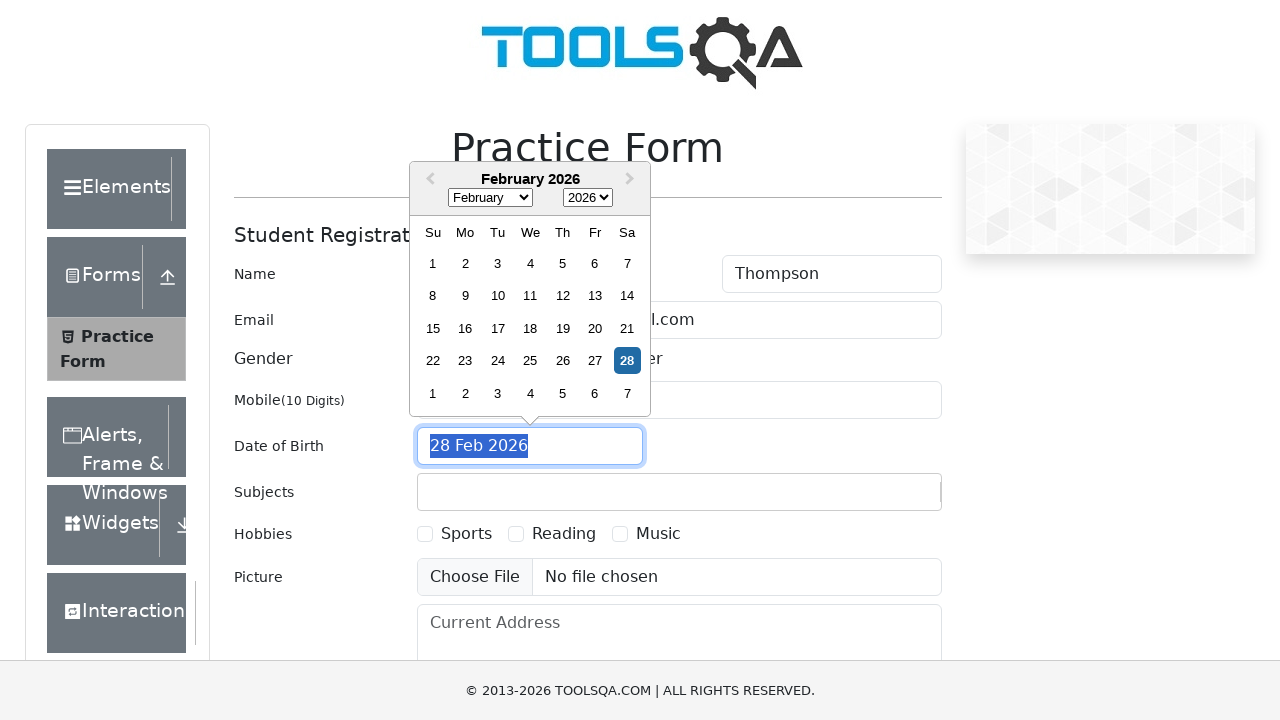

Typed date of birth '15 March 1995'
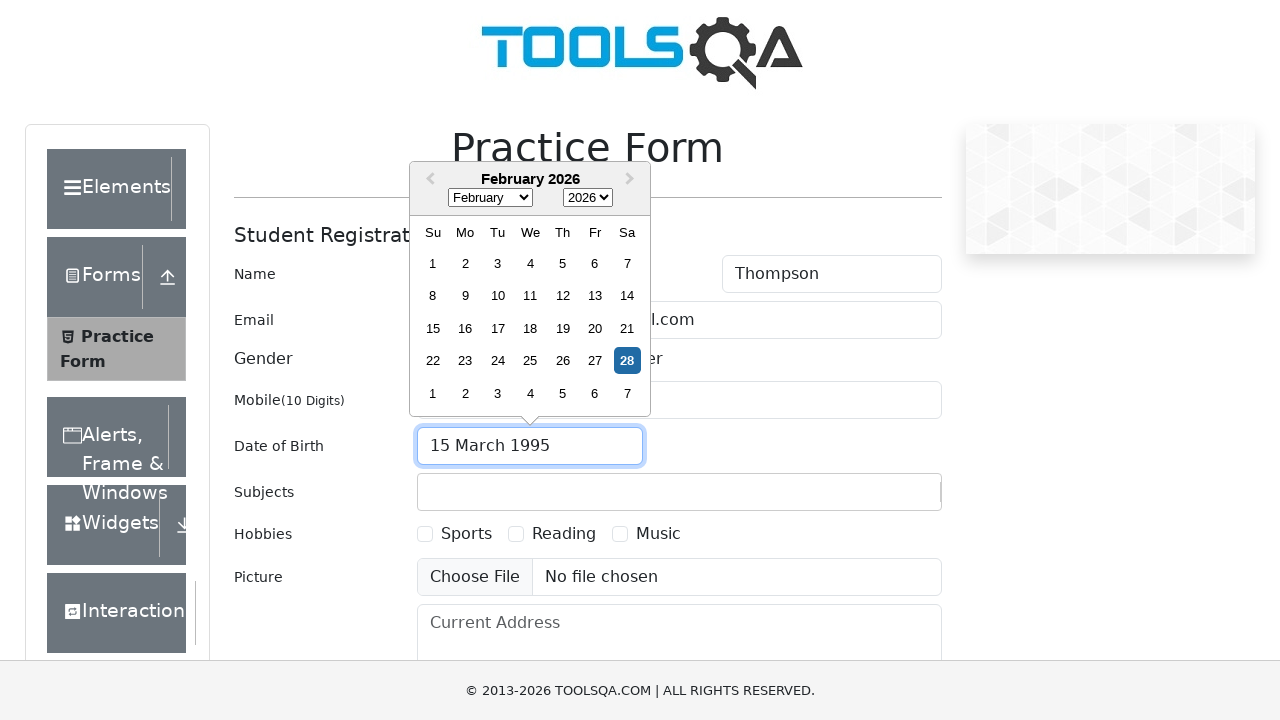

Pressed Enter to confirm date of birth
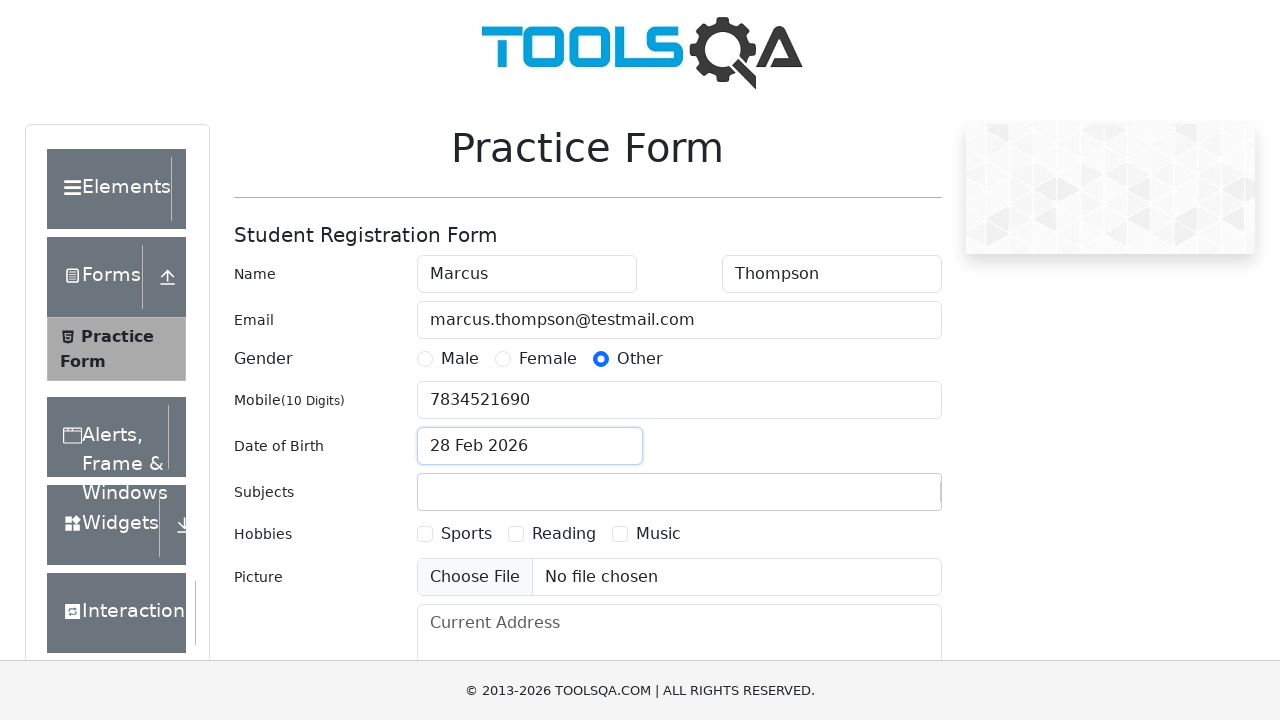

Filled subjects with 'Maths' on #subjectsInput
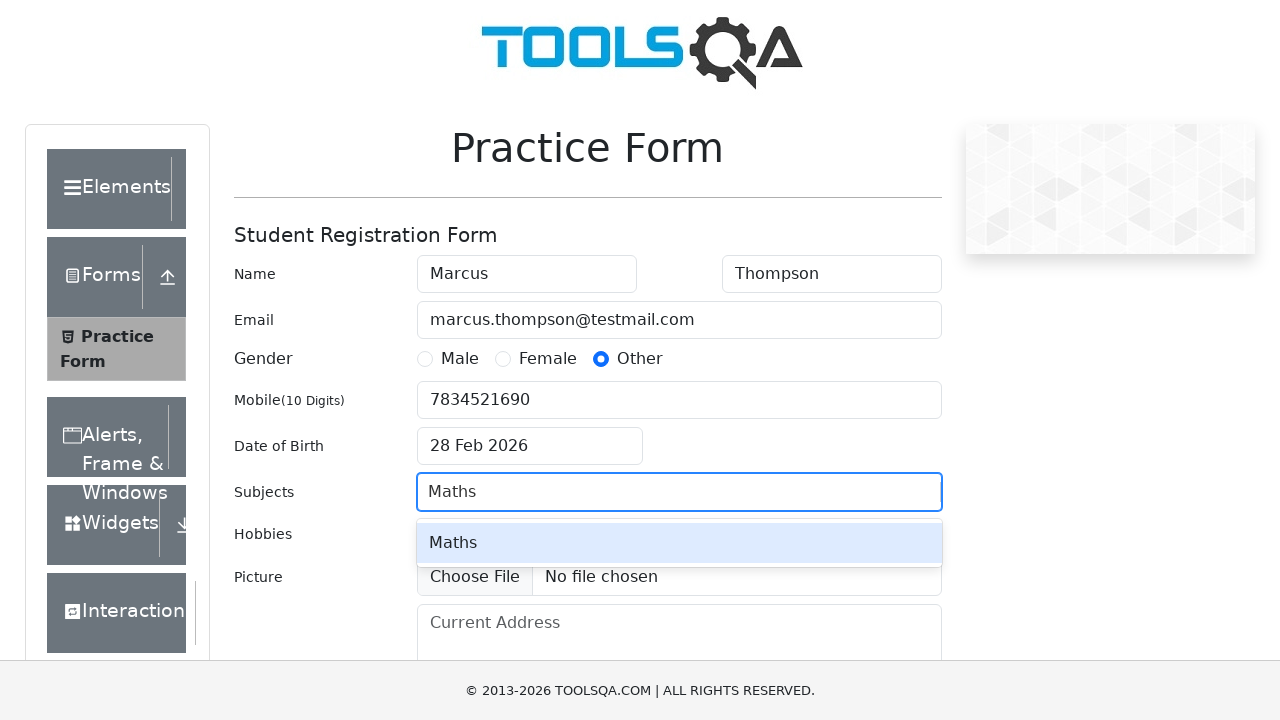

Pressed Enter to confirm subject selection
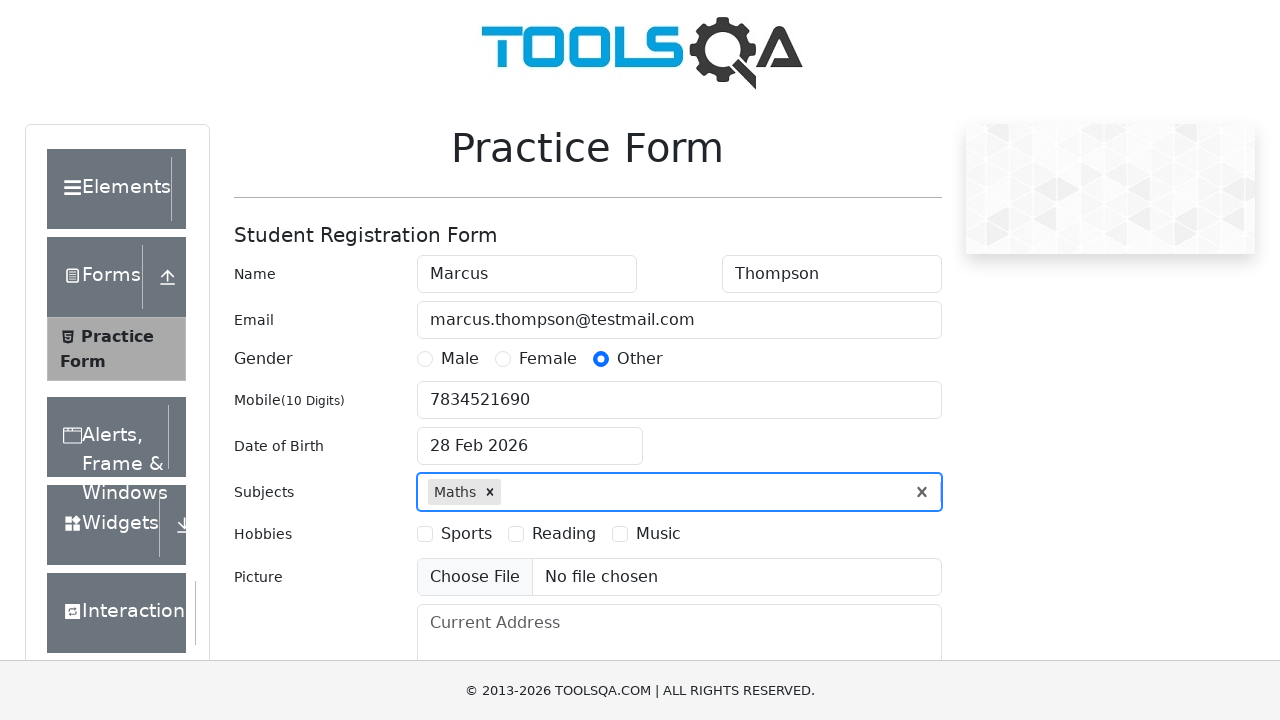

Selected hobby 'Reading' at (564, 534) on //label[contains(text(), 'Reading')]
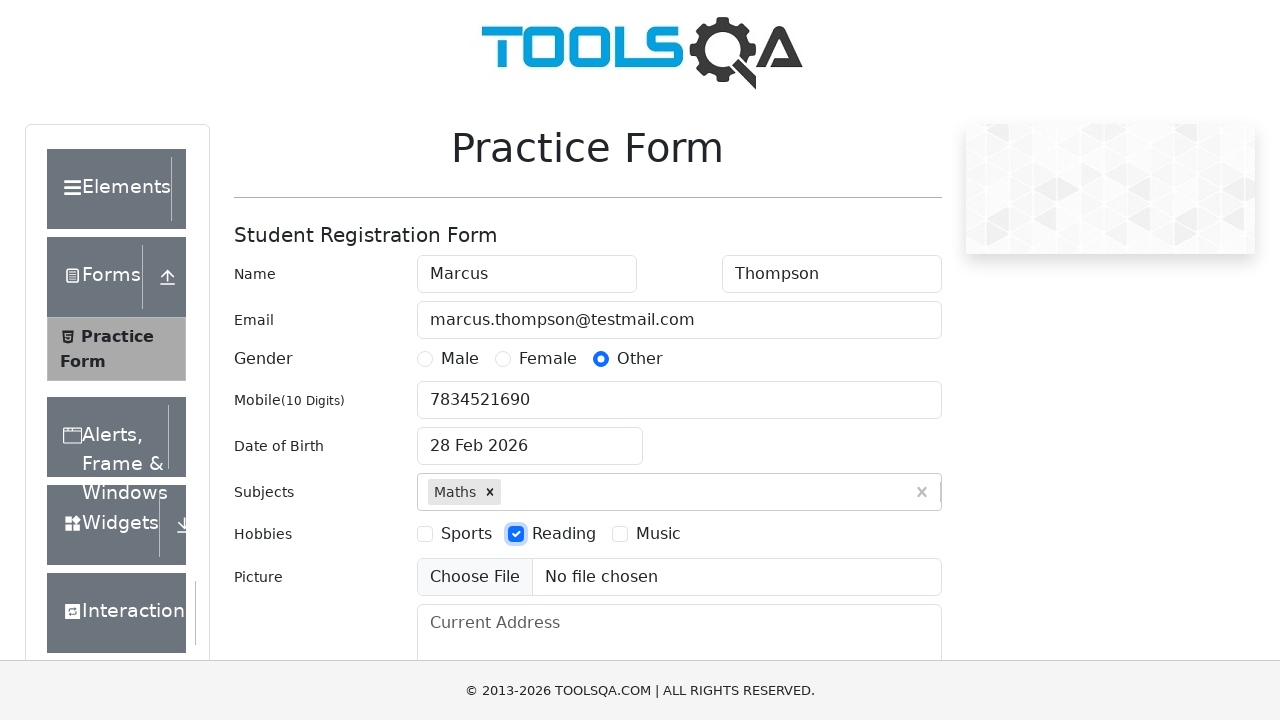

Filled current address with '742 Evergreen Terrace, Springfield, IL 62701' on #currentAddress
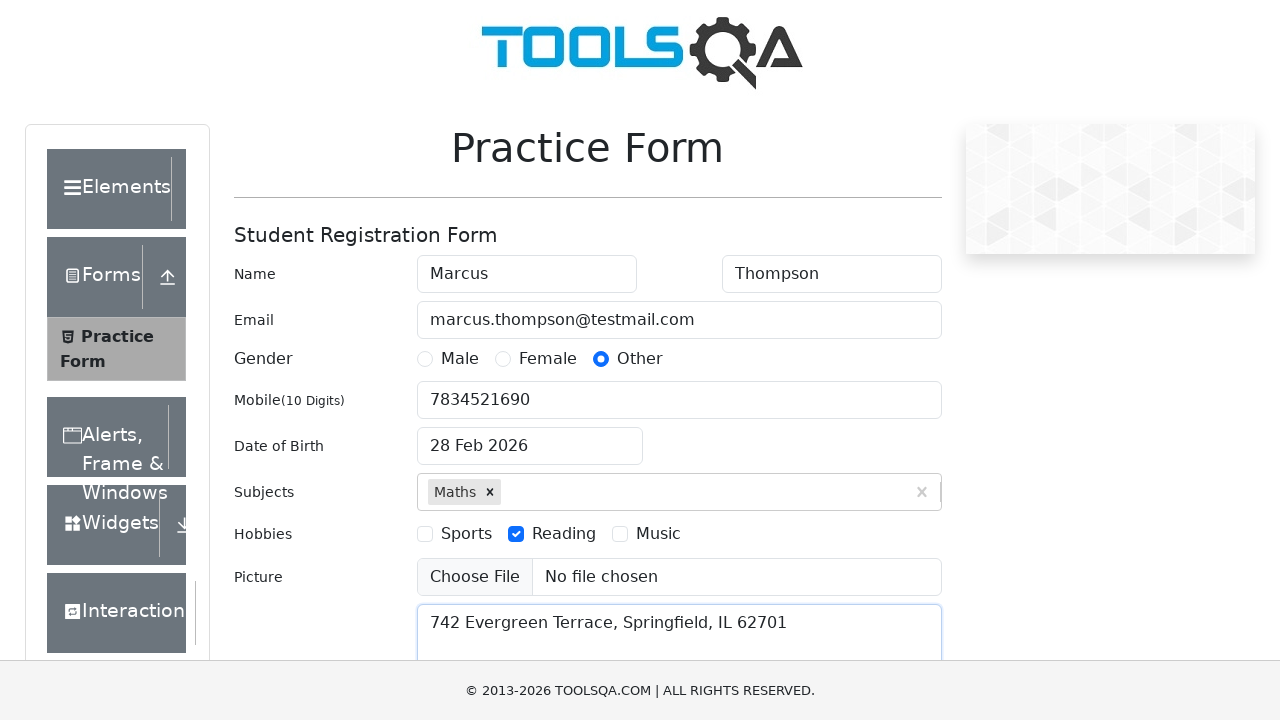

Filled state field with 'Haryana' on #state input
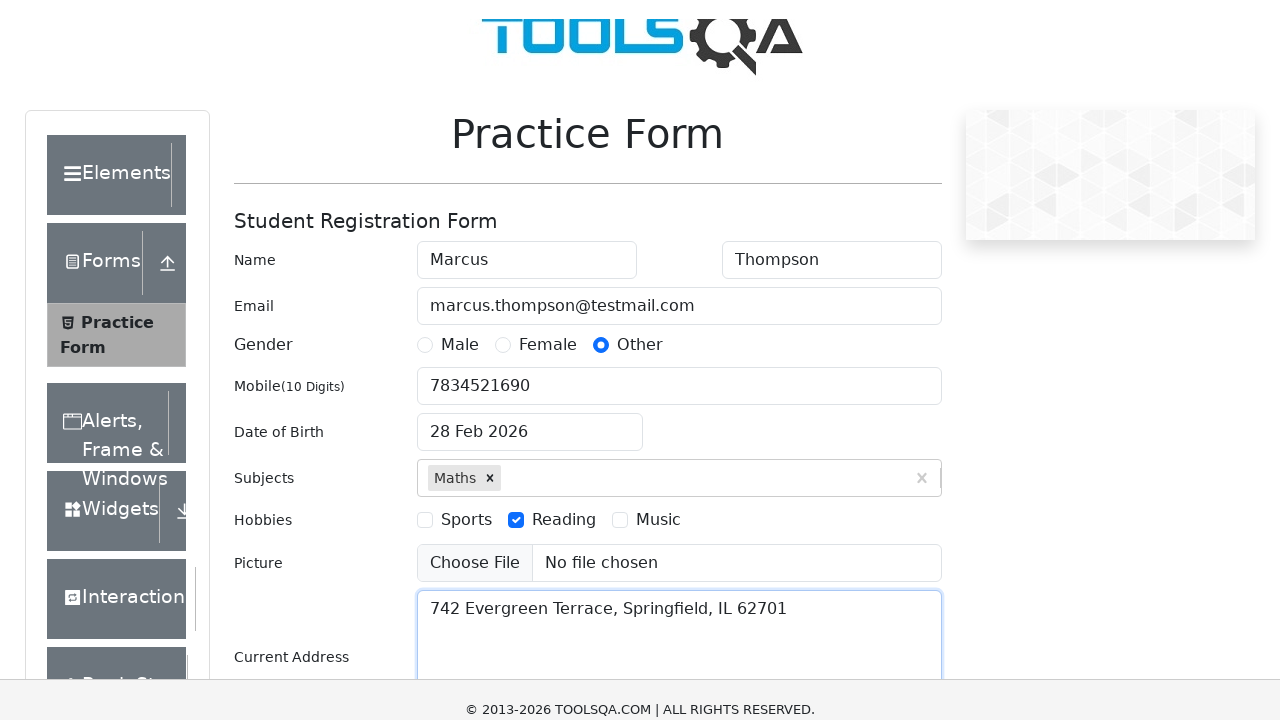

Pressed Enter to confirm state selection
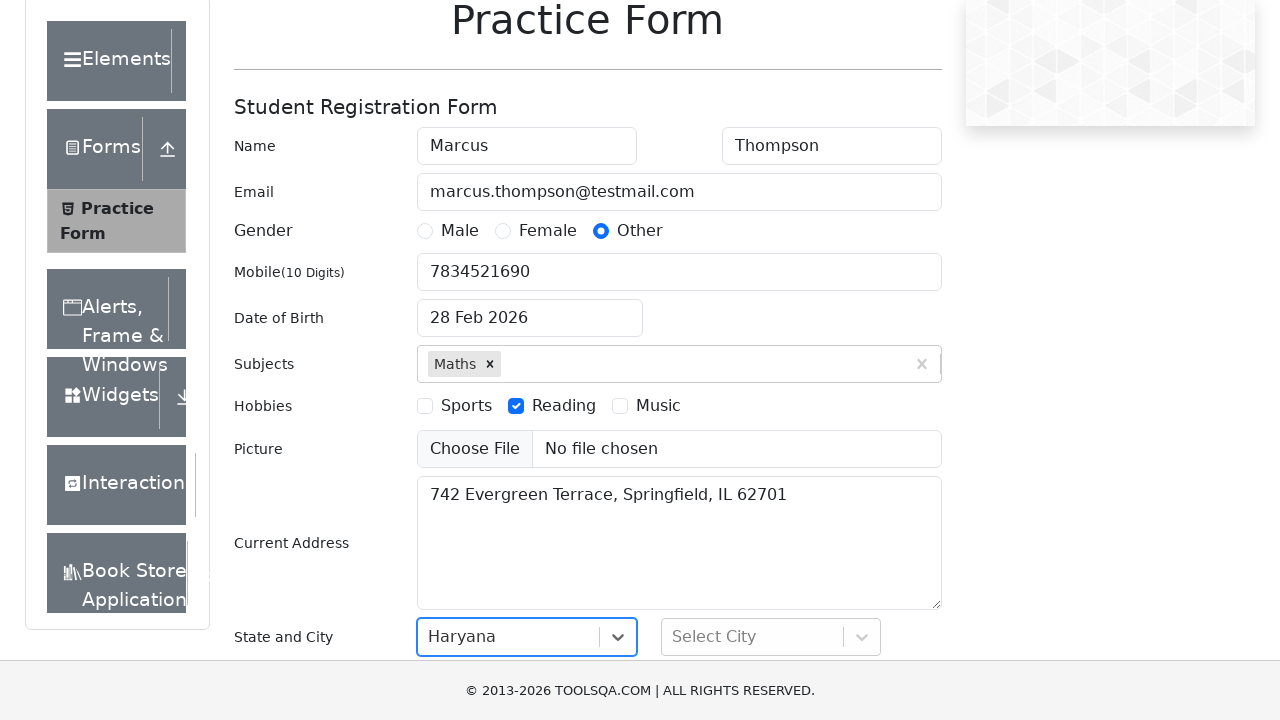

Filled city field with 'Panipat' on #city input
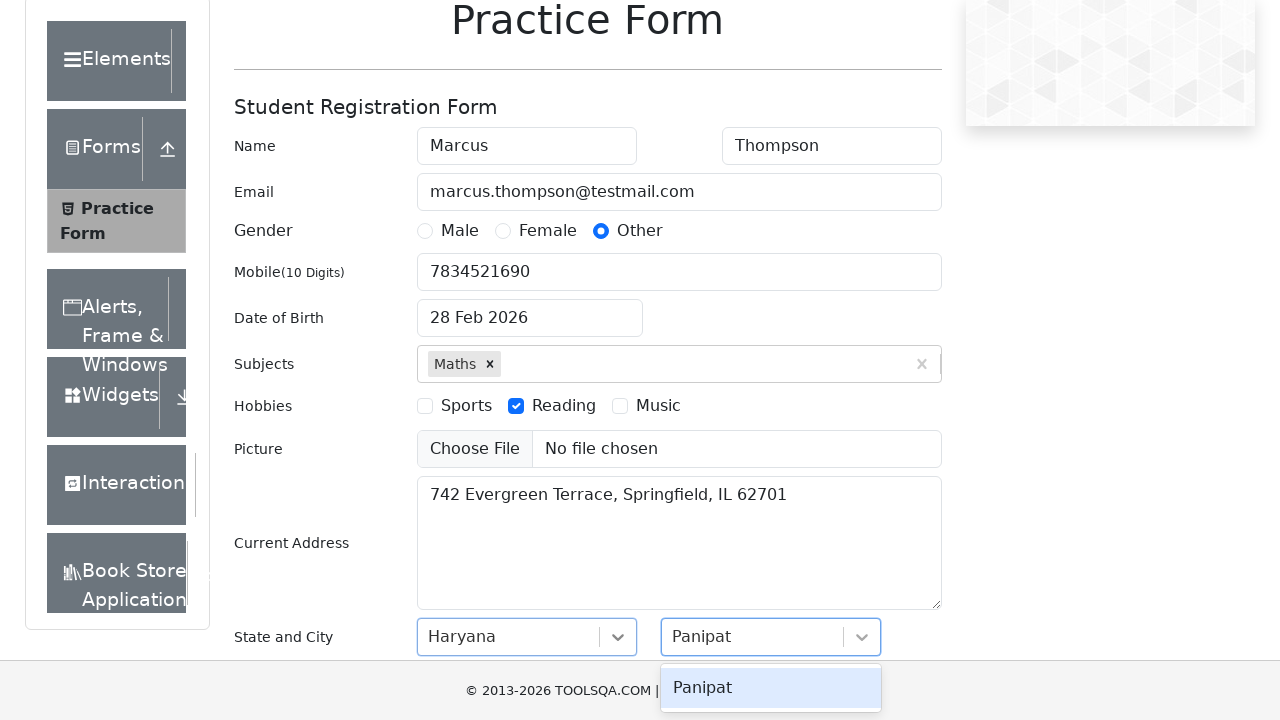

Pressed Enter to confirm city selection
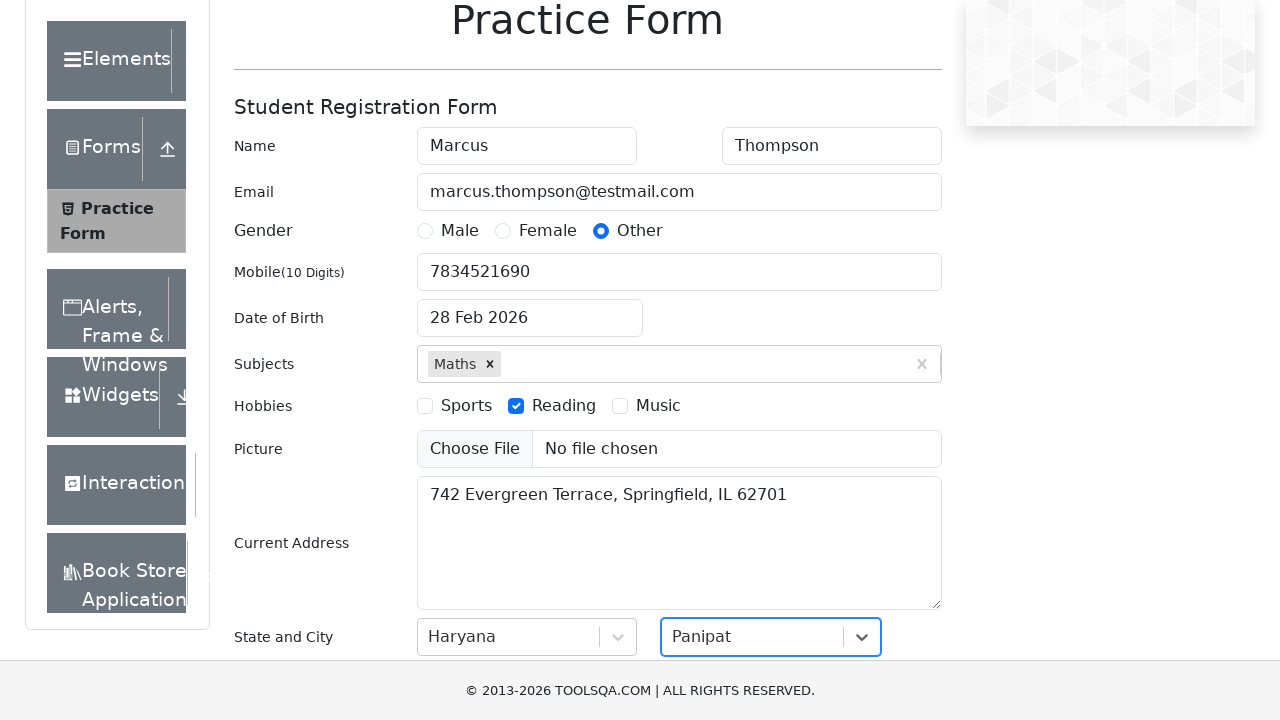

Clicked submit button to submit the form at (885, 499) on #submit
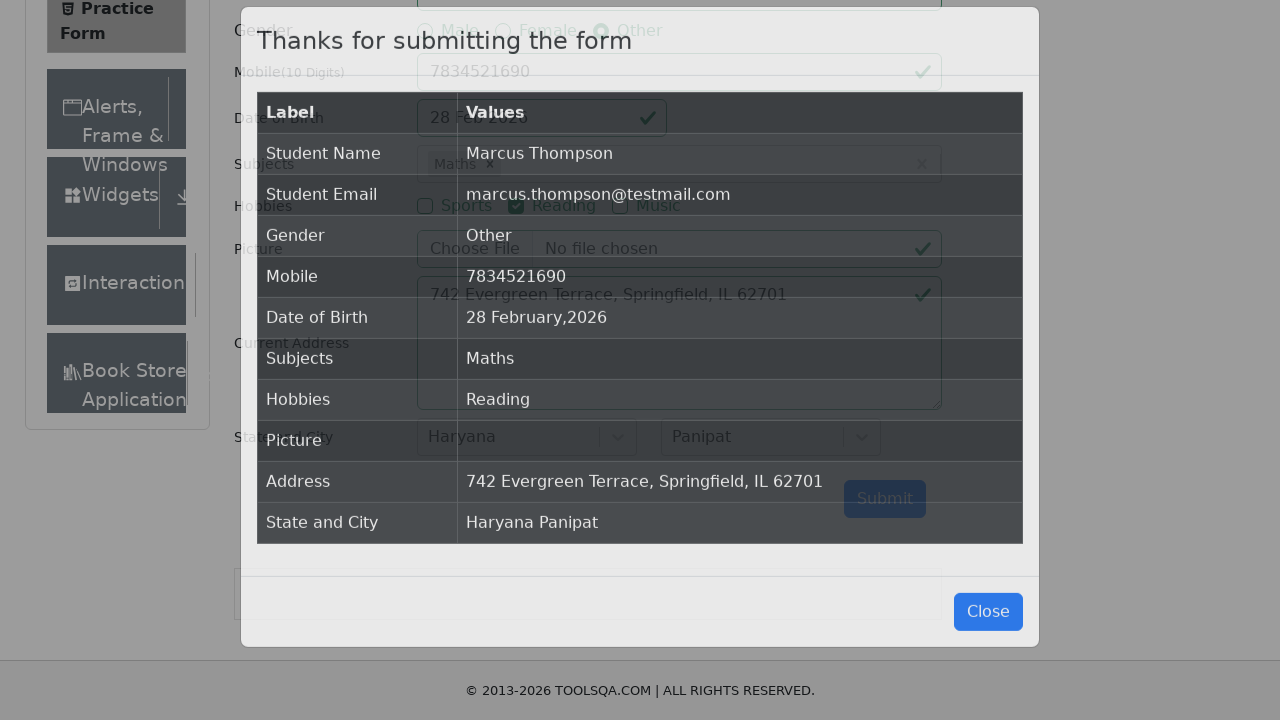

Confirmation modal appeared - form submission successful
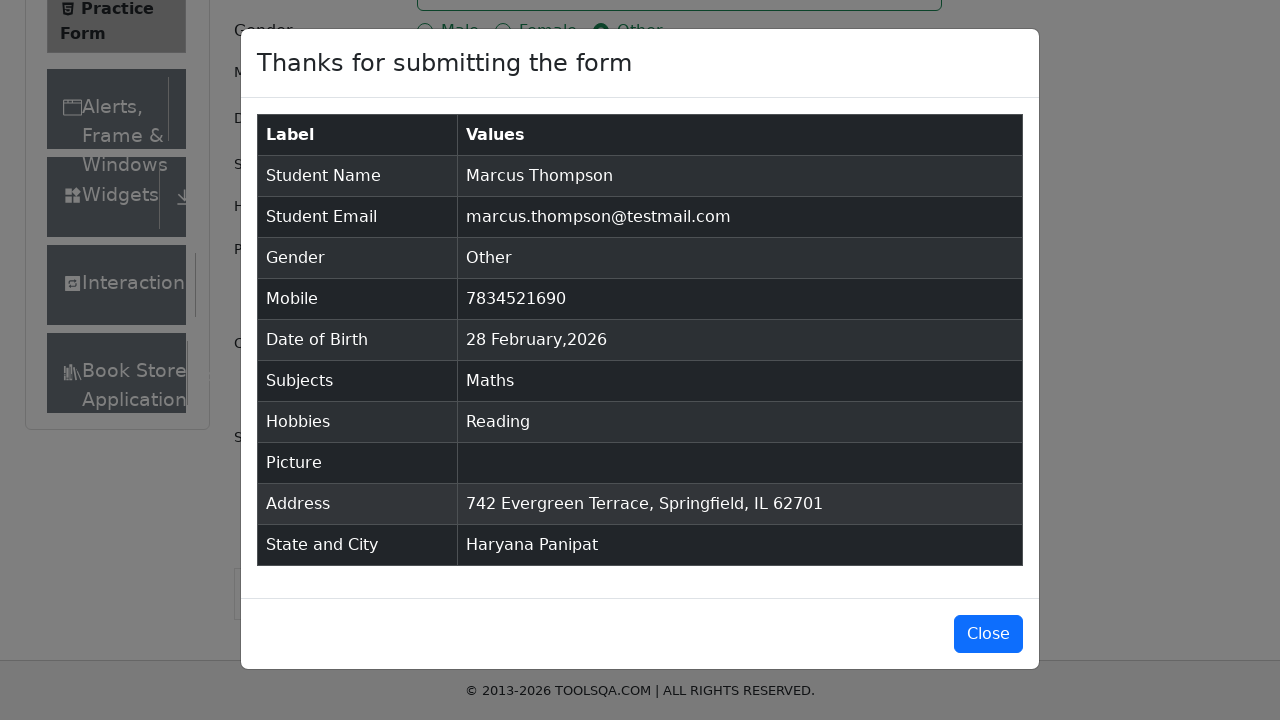

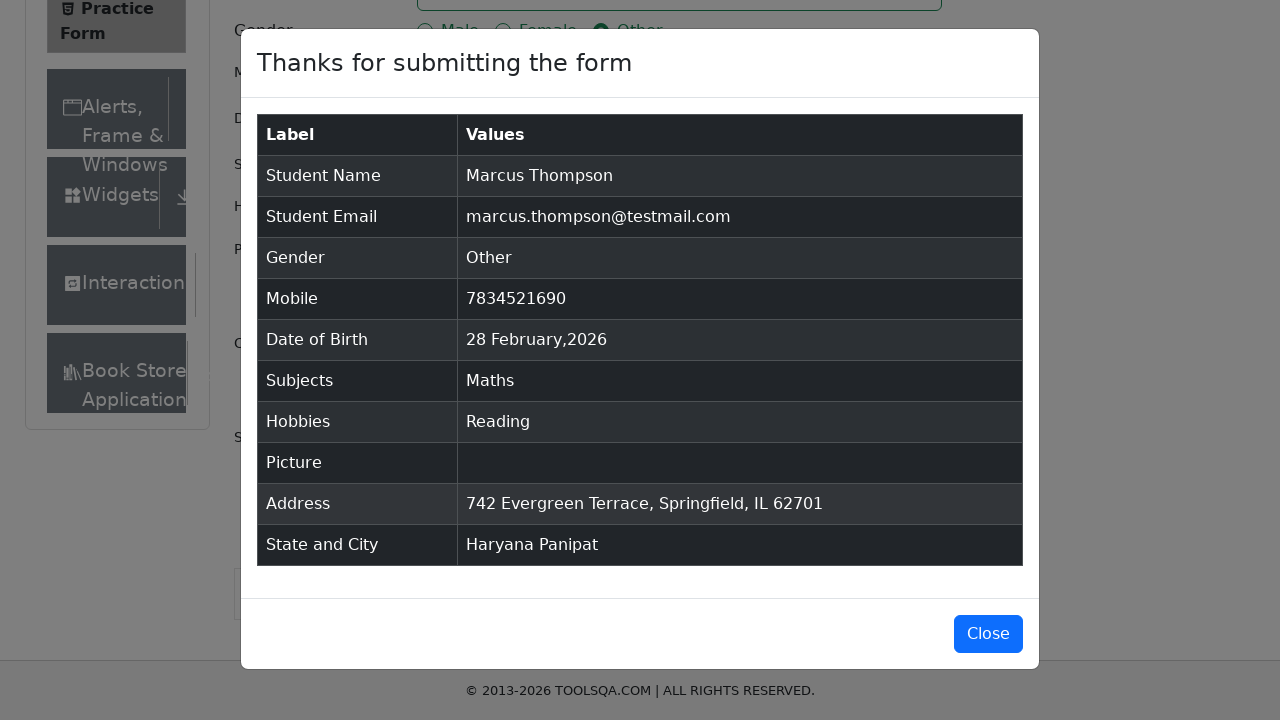